Tests filling out the Current Address textarea field on a practice automation form using CSS selector with parent-child relationship

Starting URL: https://demoqa.com/automation-practice-form

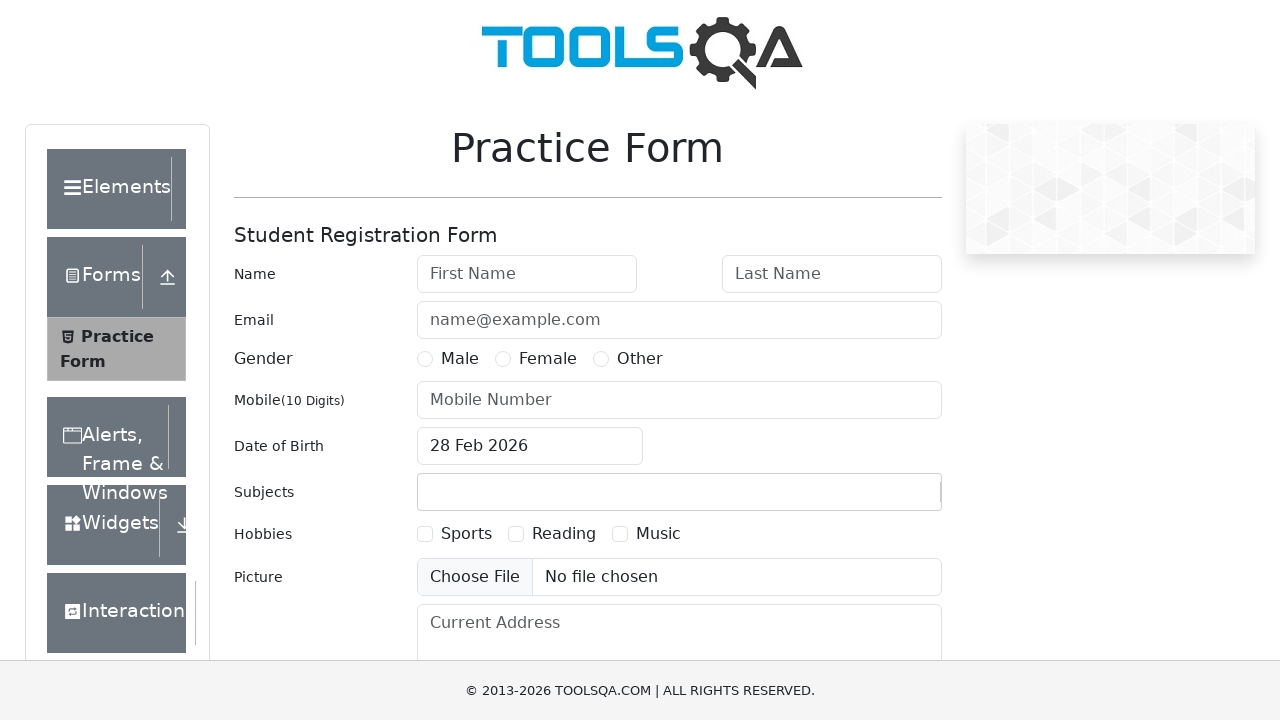

Filled Current Address textarea using parent-child CSS selector with address 'Jalan Mawar no. 78 Kelurahan Harapan Indah Kota Bandung Selatan' on div > textarea[placeholder='Current Address']
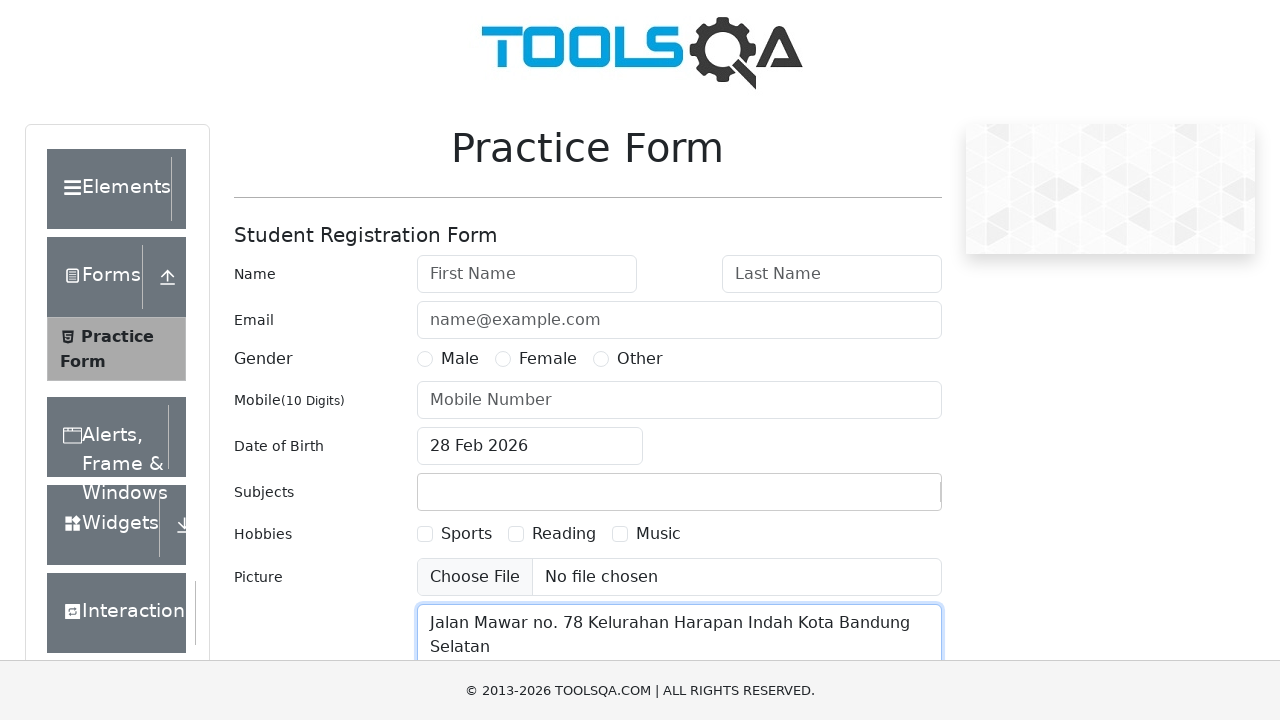

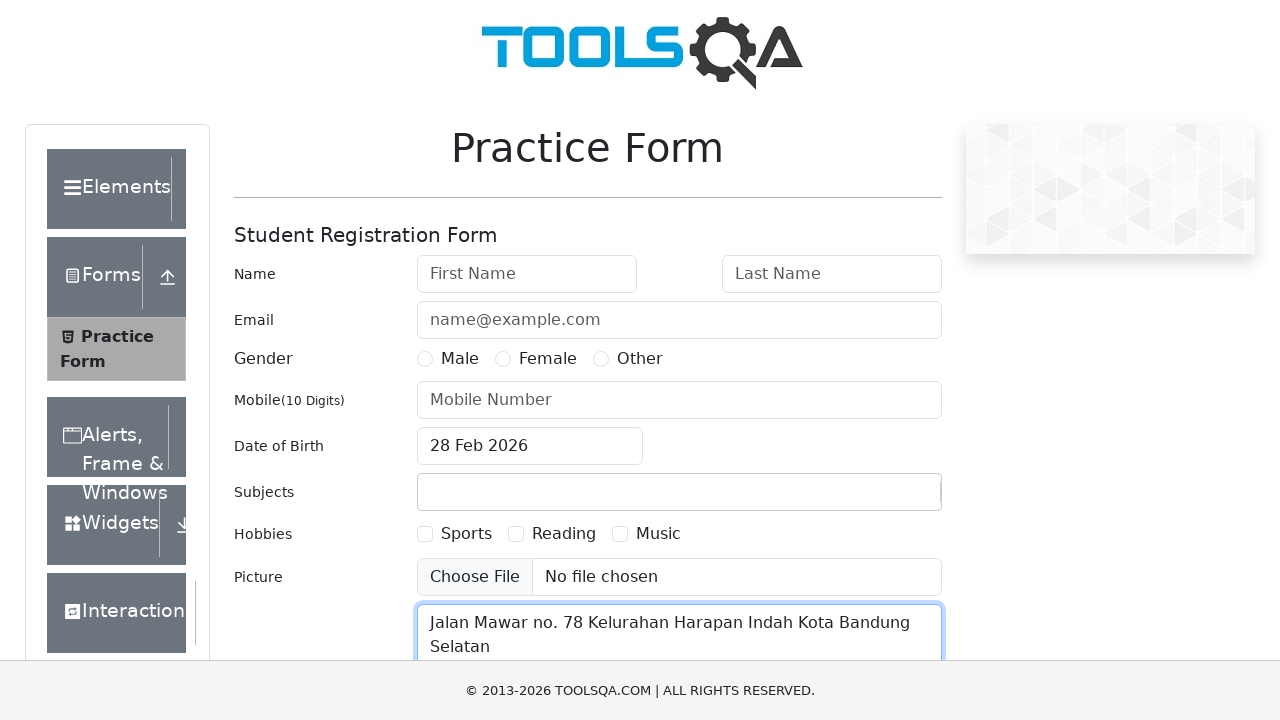